Tests adding todo items to the list by filling the input and pressing Enter for two items

Starting URL: https://demo.playwright.dev/todomvc

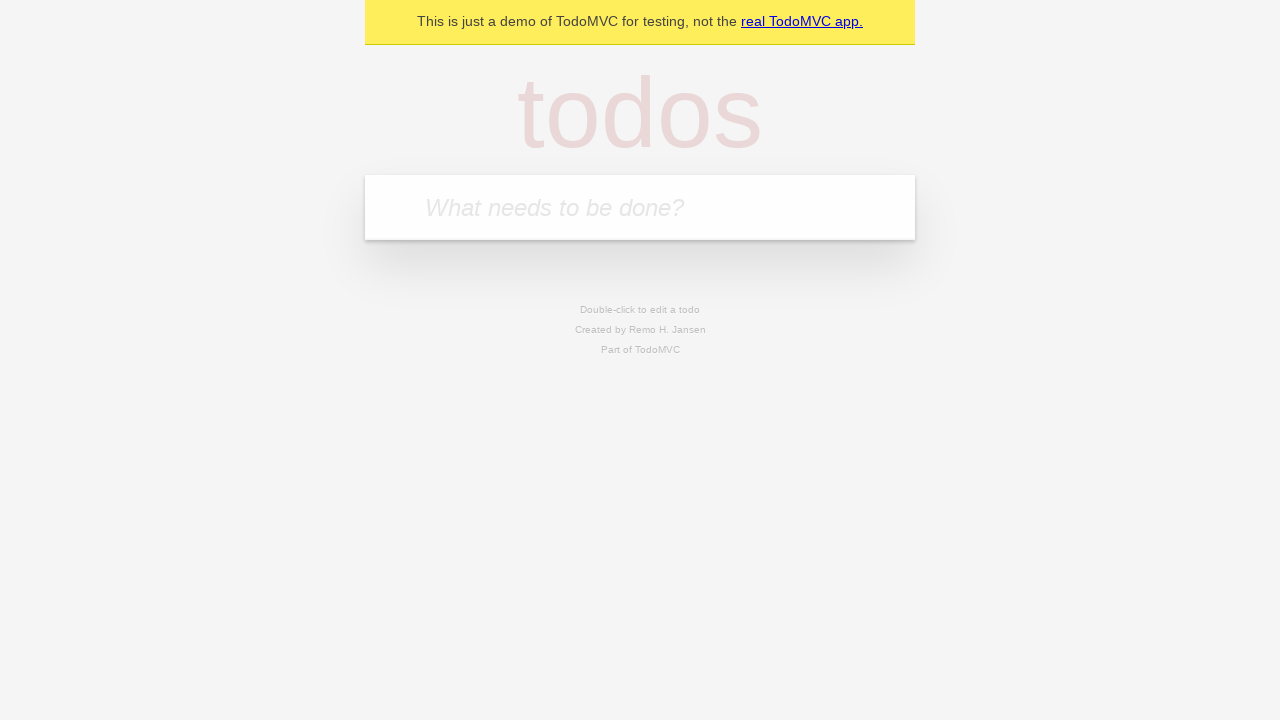

Filled todo input with 'buy some cheese' on internal:attr=[placeholder="What needs to be done?"i]
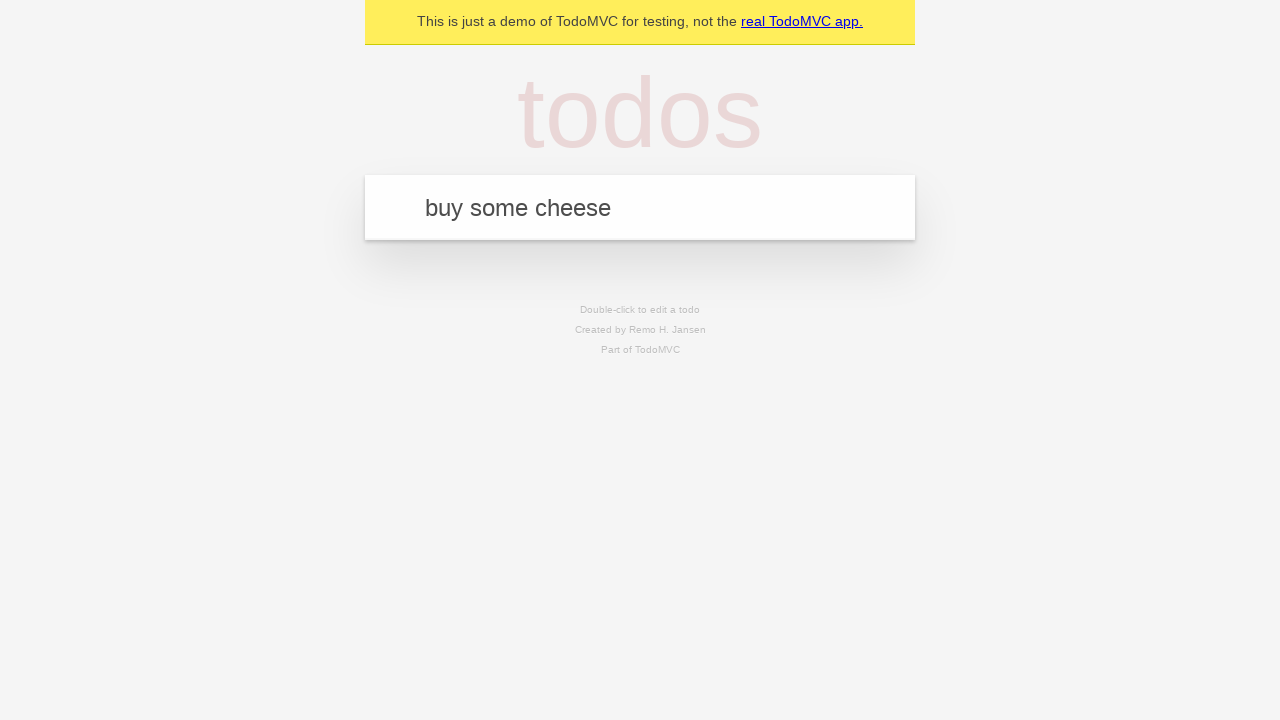

Pressed Enter to create first todo item on internal:attr=[placeholder="What needs to be done?"i]
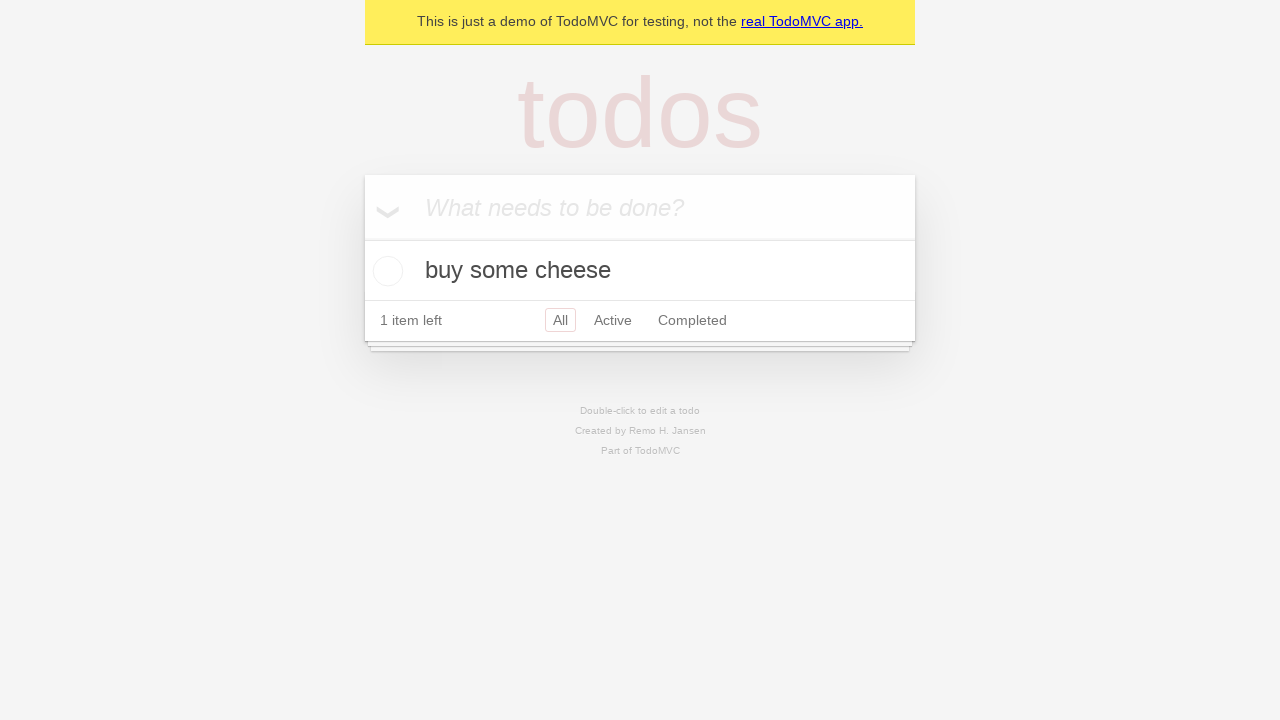

Filled todo input with 'feed the cat' on internal:attr=[placeholder="What needs to be done?"i]
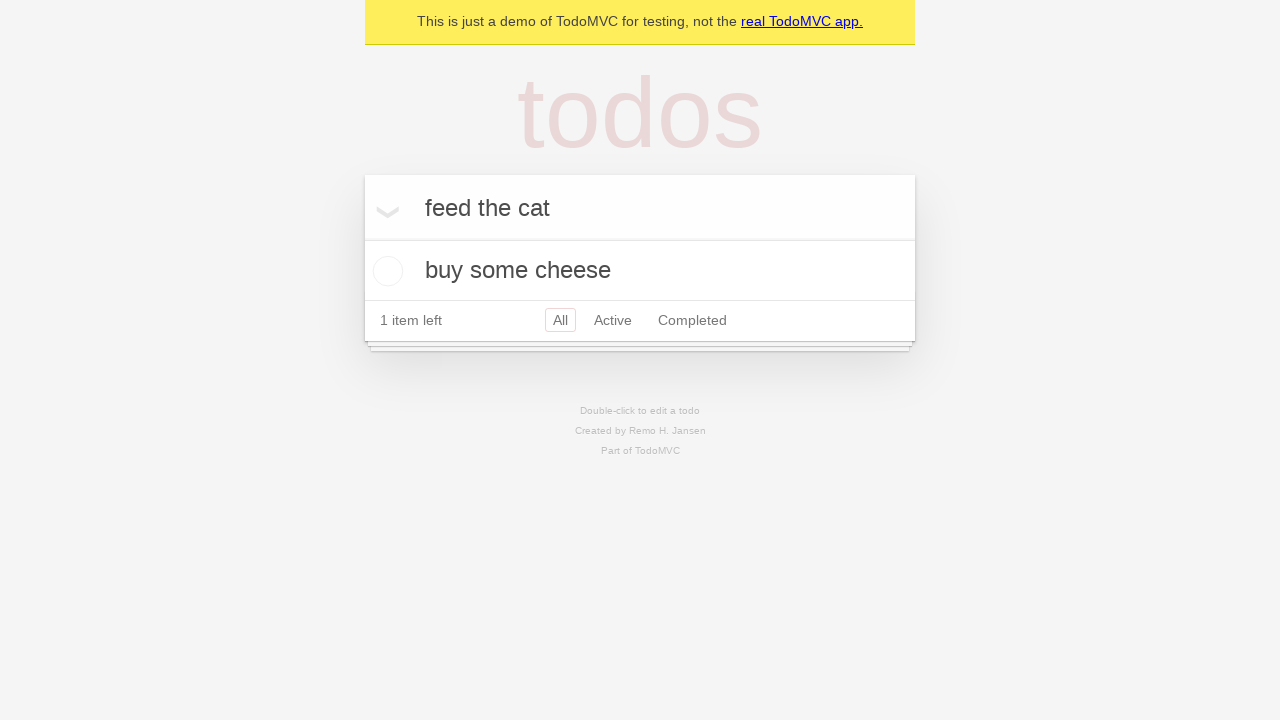

Pressed Enter to create second todo item on internal:attr=[placeholder="What needs to be done?"i]
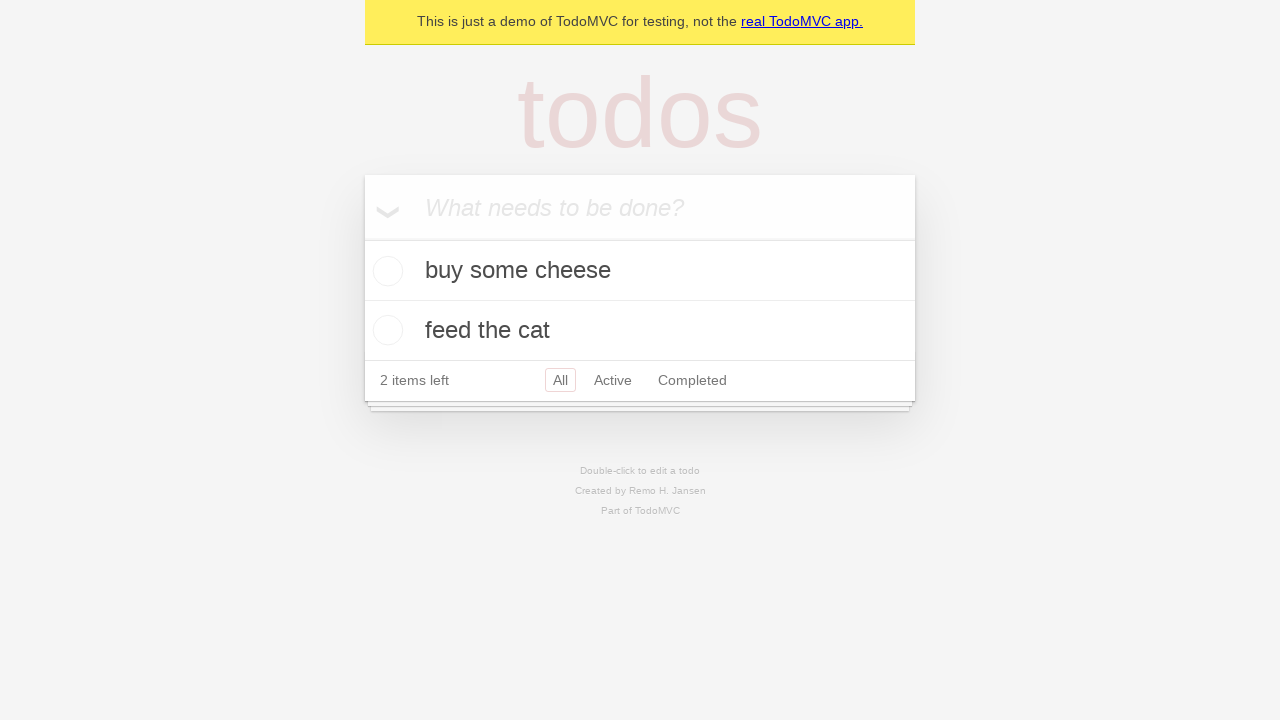

Todo items appeared and loaded successfully
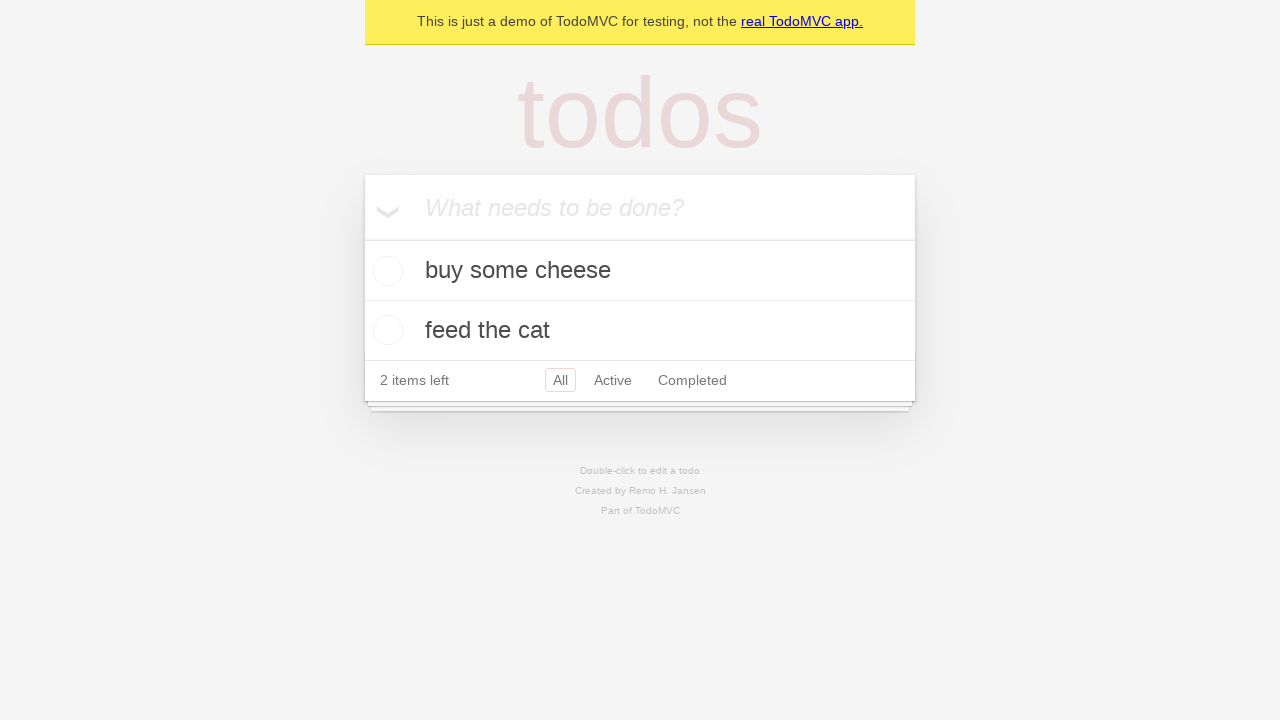

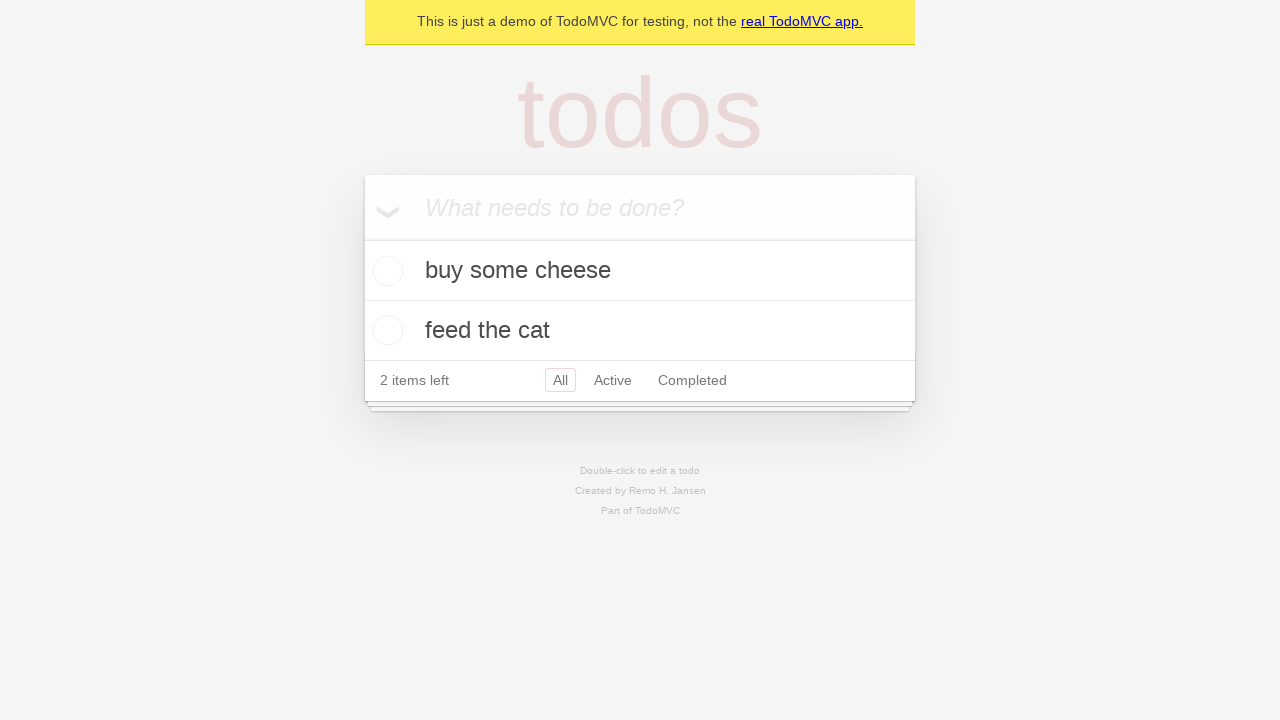